Tests different types of button interactions including double click, right click, and regular click on a demo page

Starting URL: https://demoqa.com/buttons

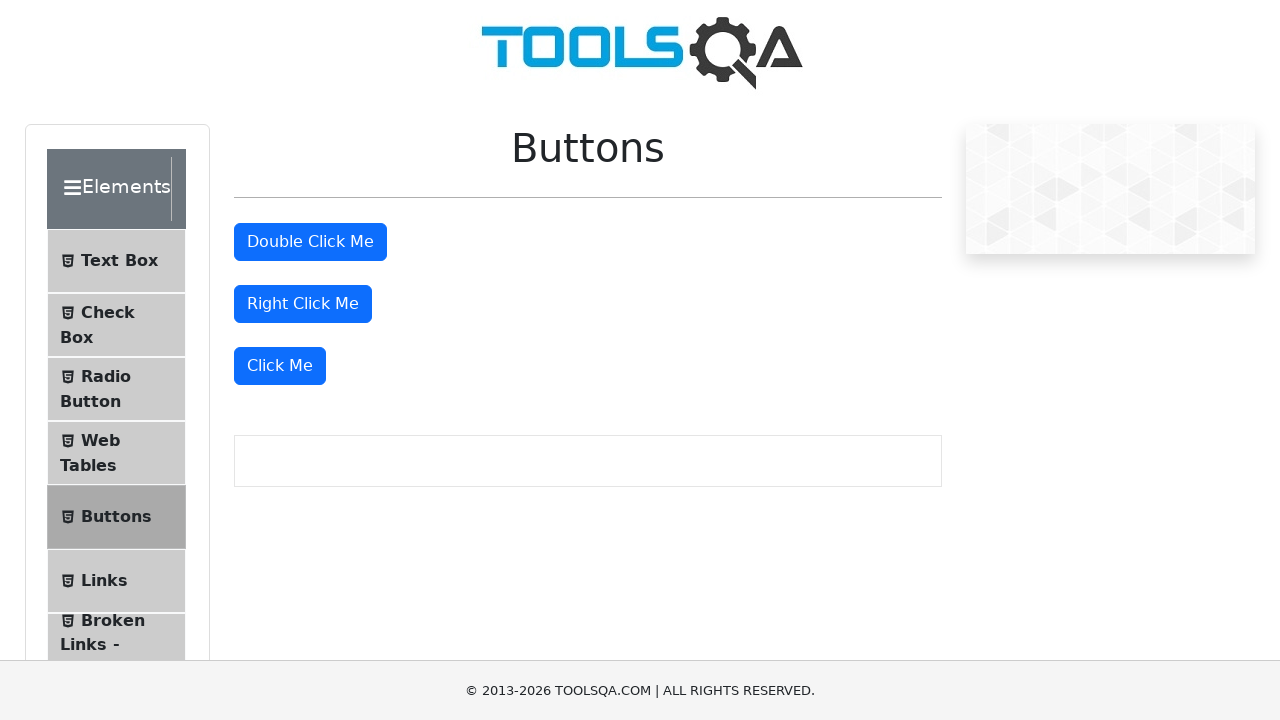

Double-clicked the double click button at (310, 242) on #doubleClickBtn
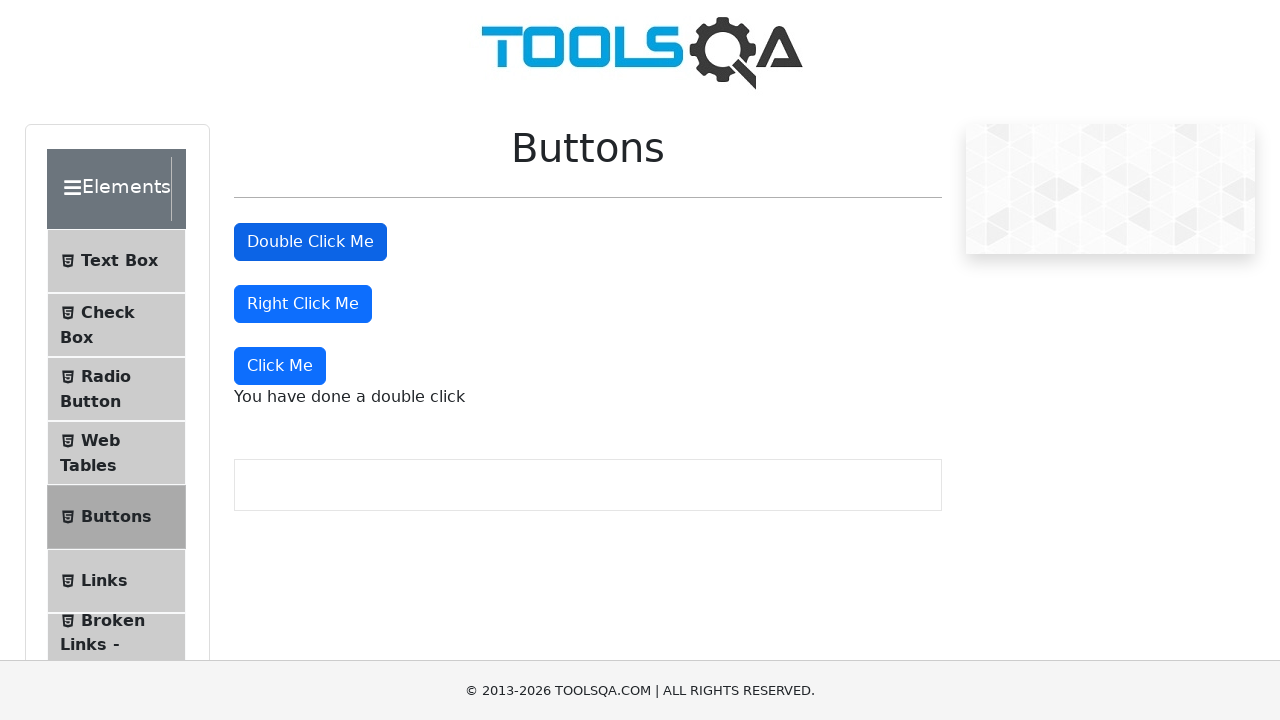

Right-clicked the right click button at (303, 304) on #rightClickBtn
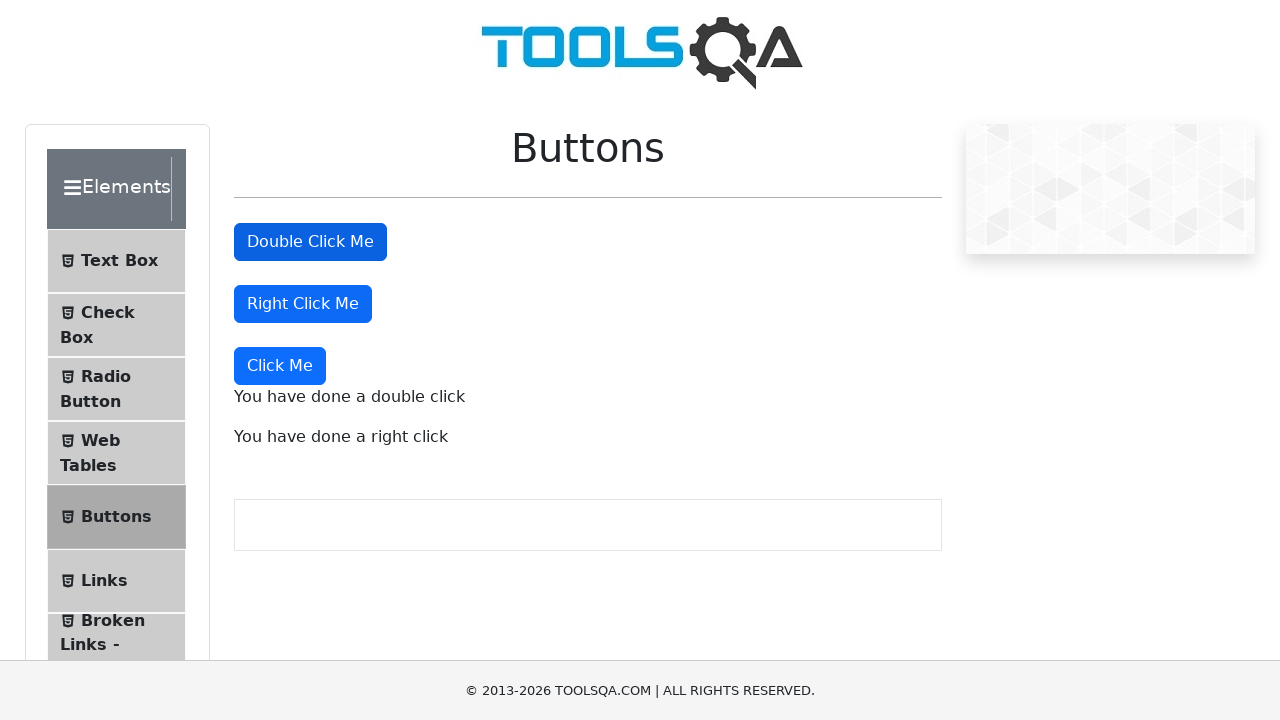

Clicked the 'Click Me' button at (280, 366) on xpath=//button[text()='Click Me']
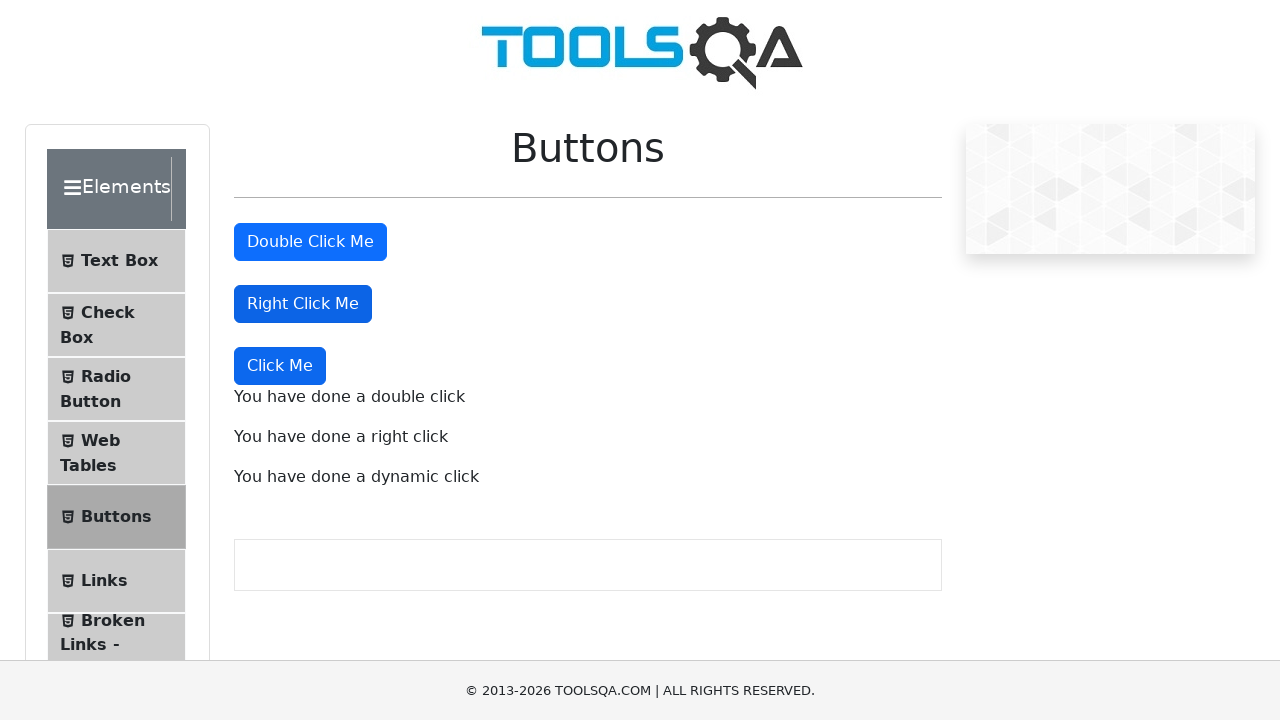

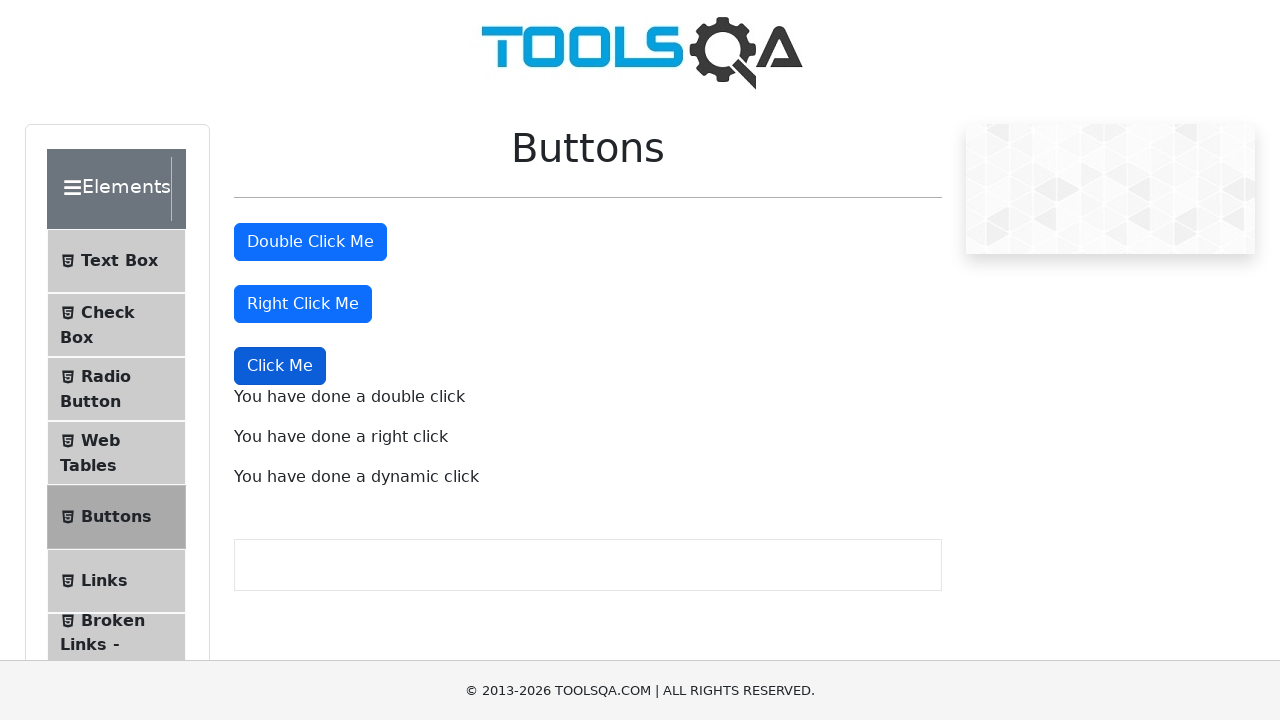